Navigates to Pro Kabaddi standings page and retrieves statistics for Haryana Steelers team including won matches, lost matches, total points, and recent form

Starting URL: https://www.prokabaddi.com/standings

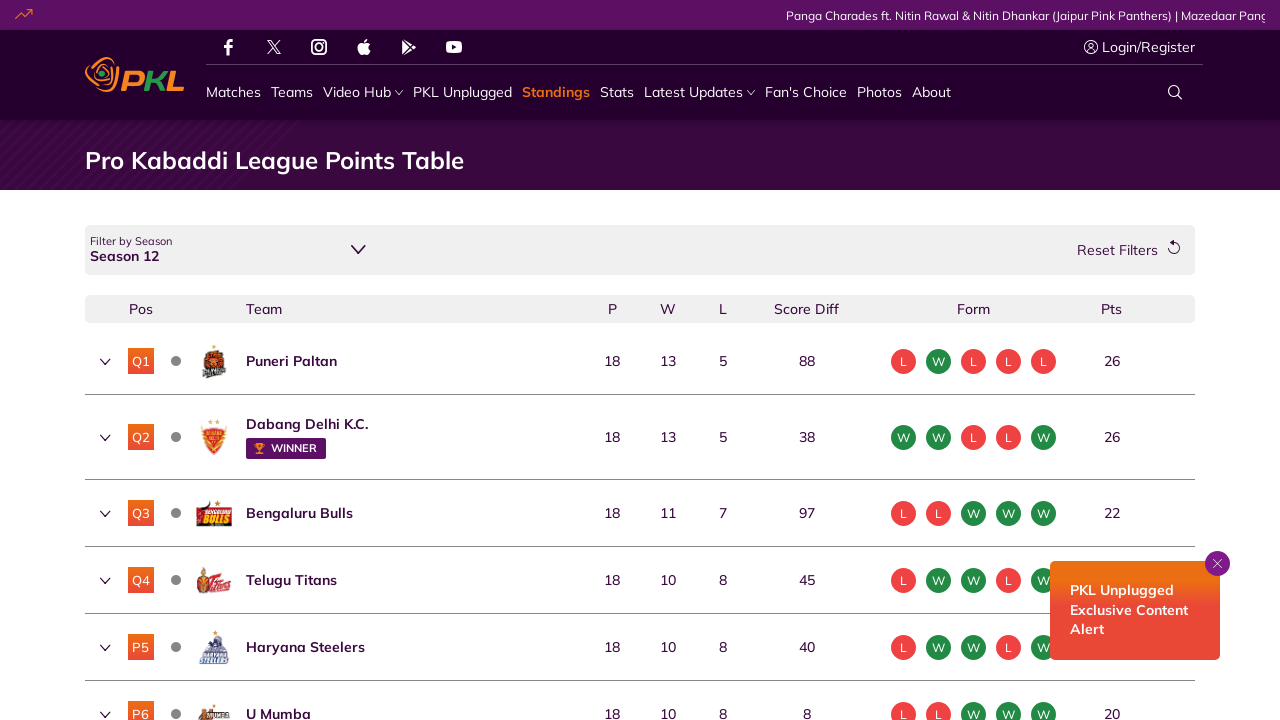

Retrieved won matches for Haryana Steelers
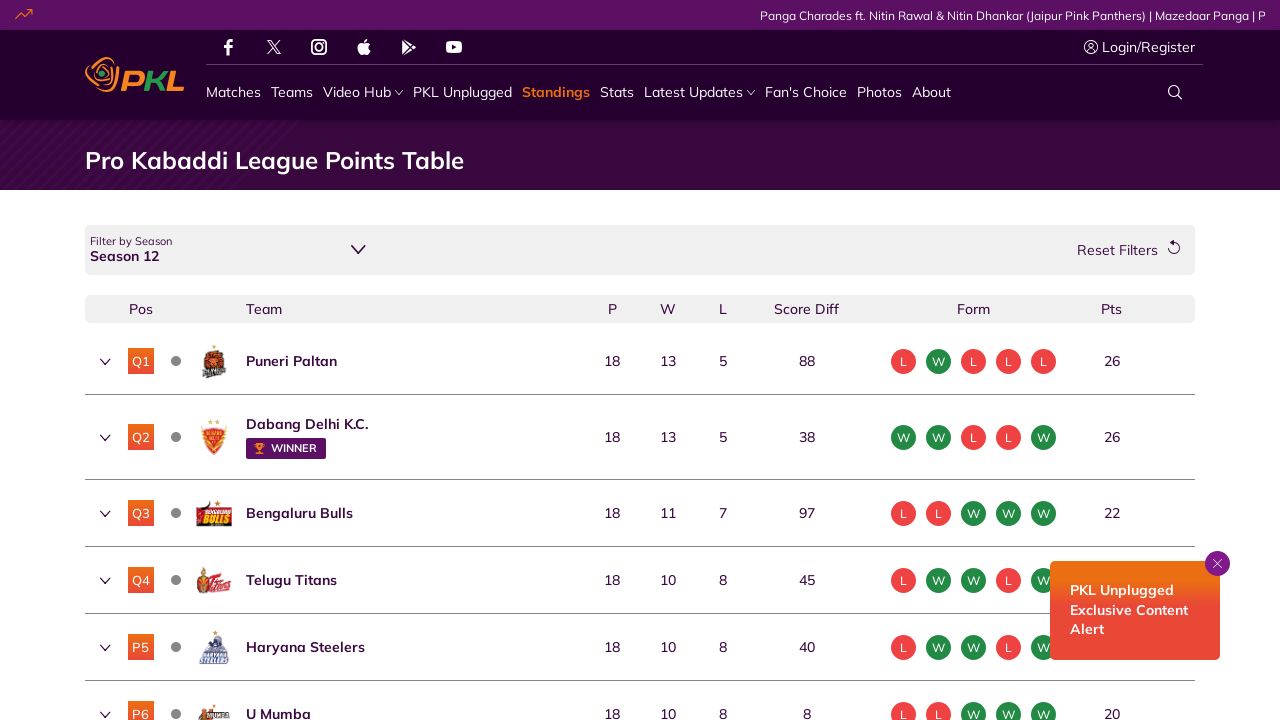

Retrieved lost matches for Haryana Steelers
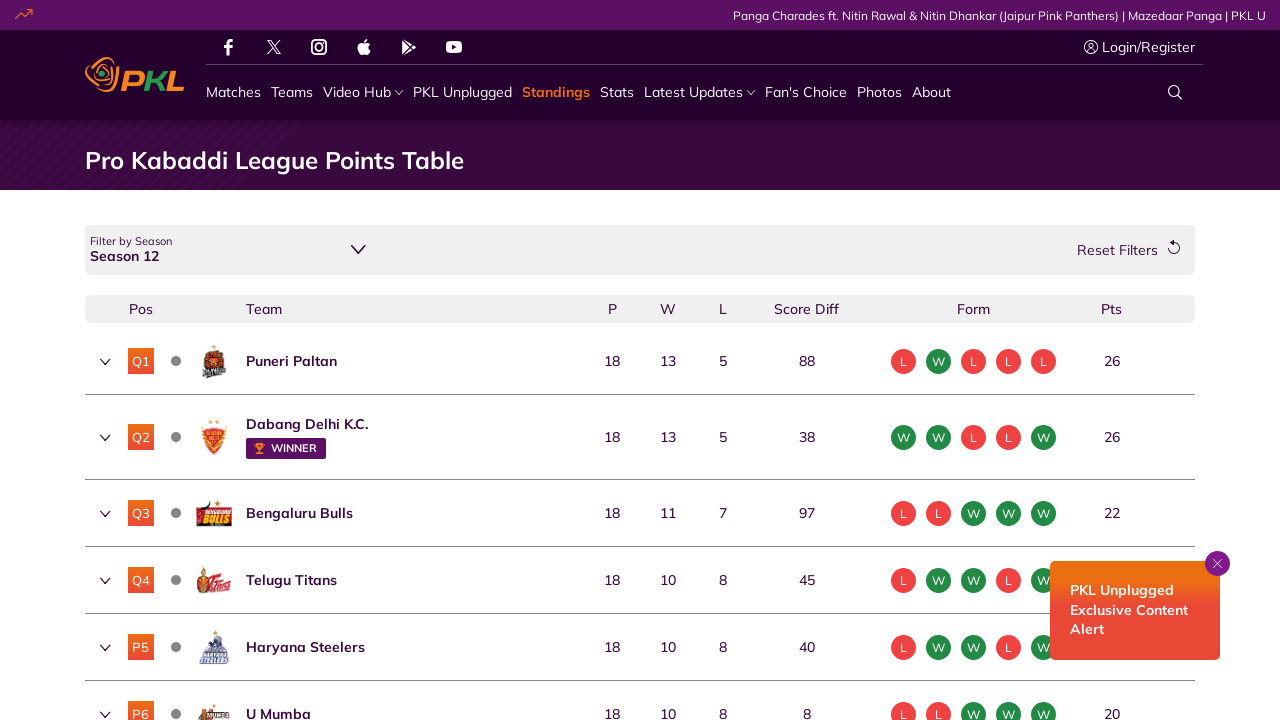

Retrieved total points for Haryana Steelers
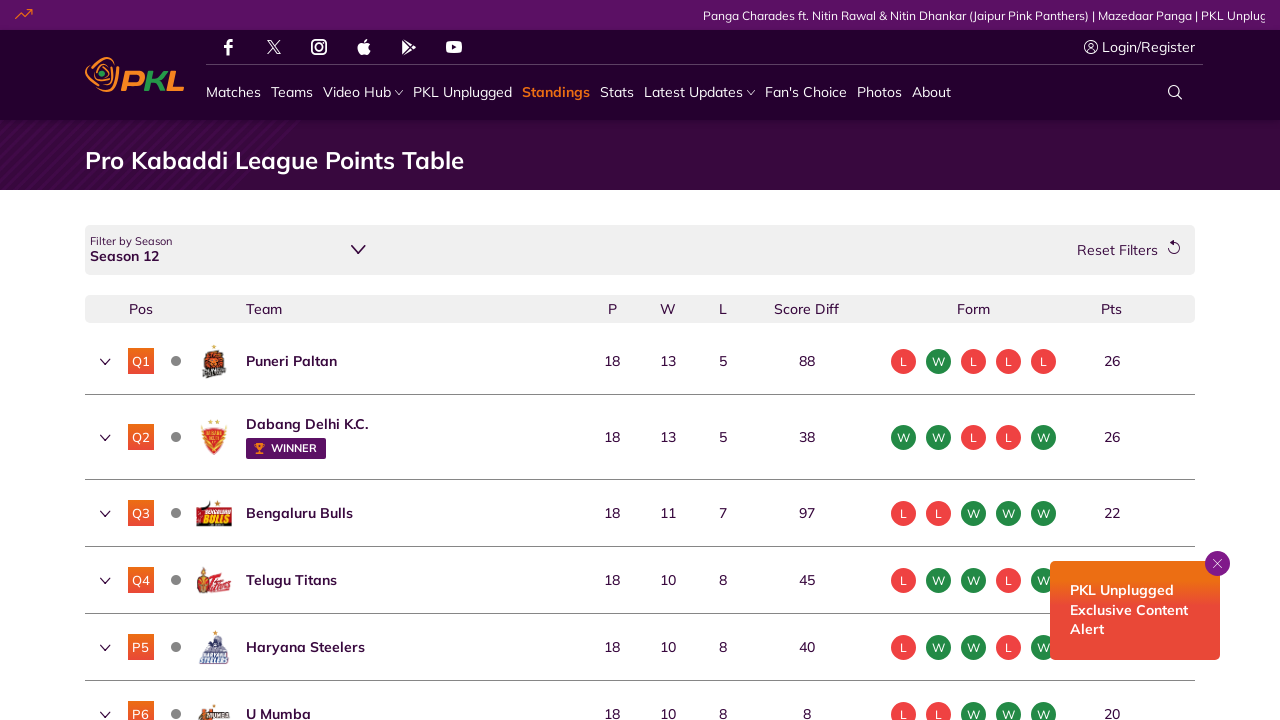

Retrieved recent form for Haryana Steelers
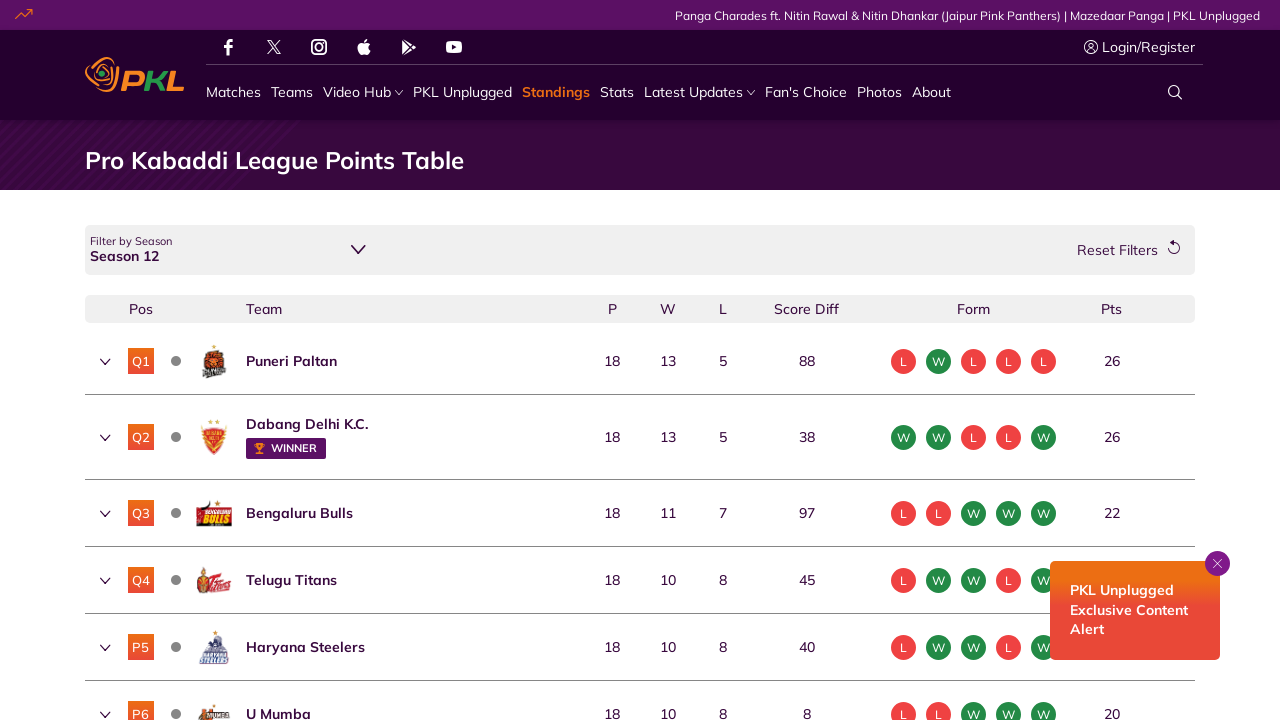

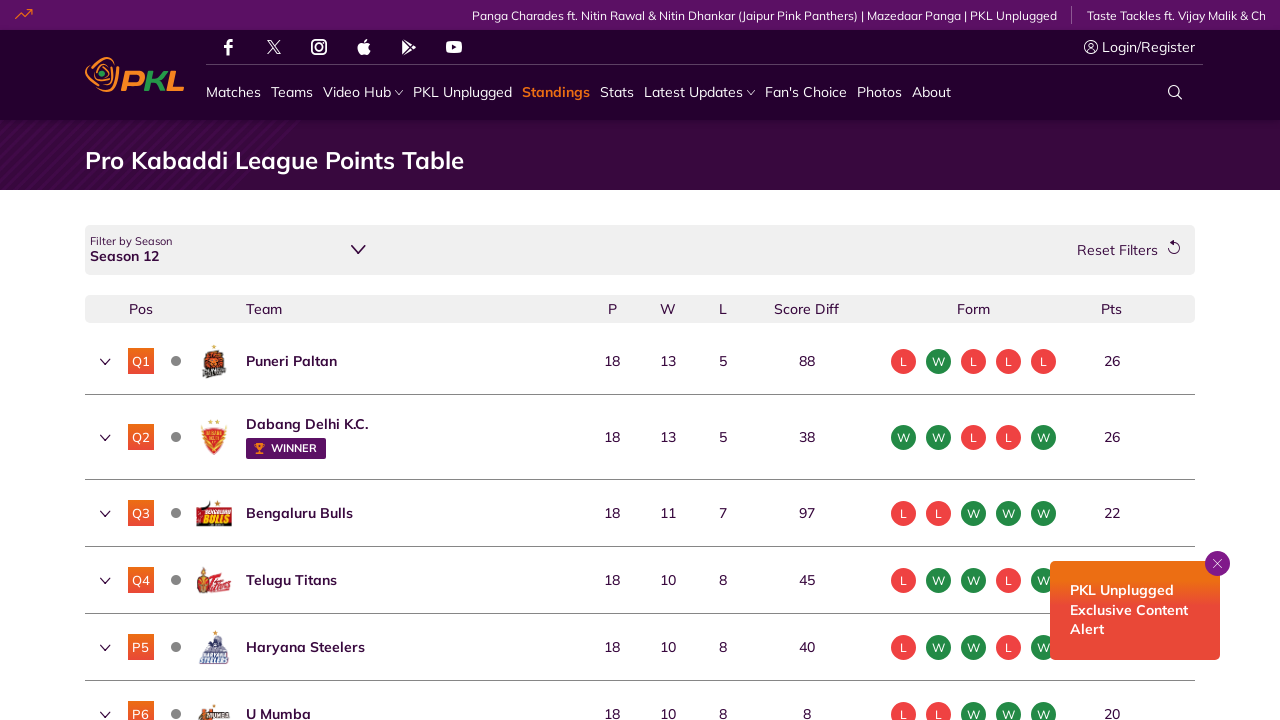